Tests hover functionality by moving cursor over user images and verifying user information is displayed

Starting URL: https://the-internet.herokuapp.com/hovers

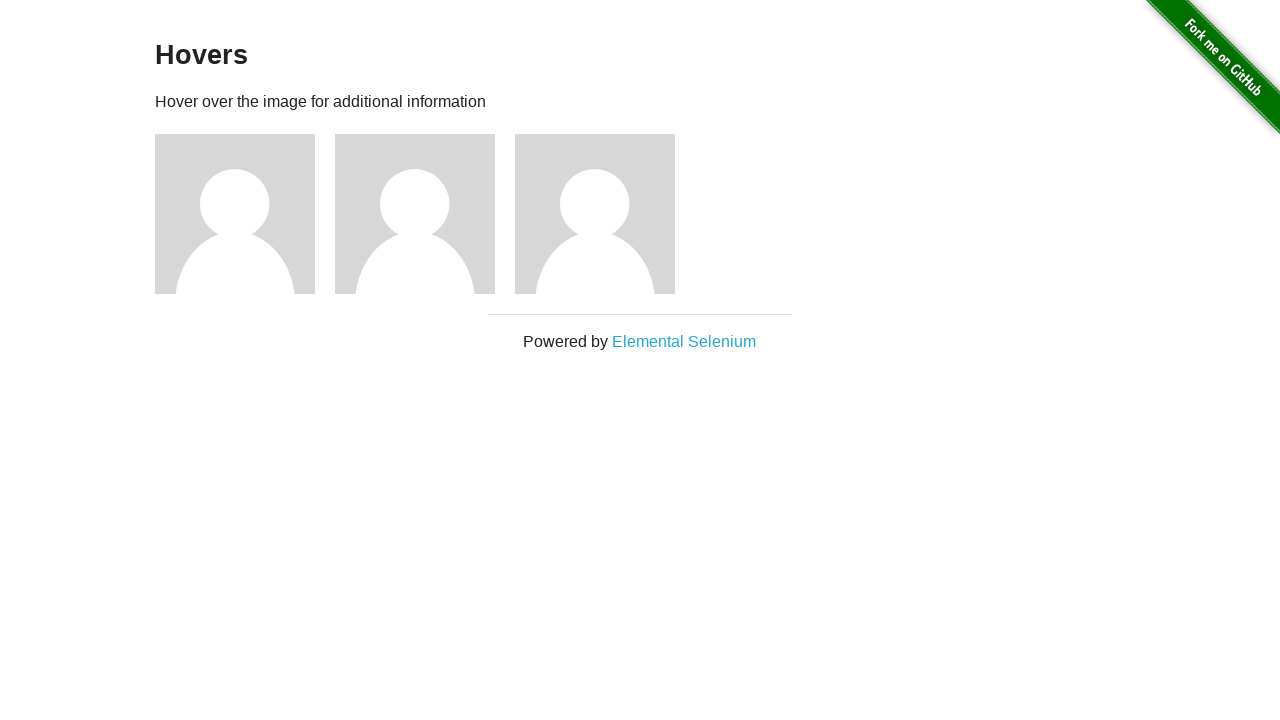

Navigated to hovers test page
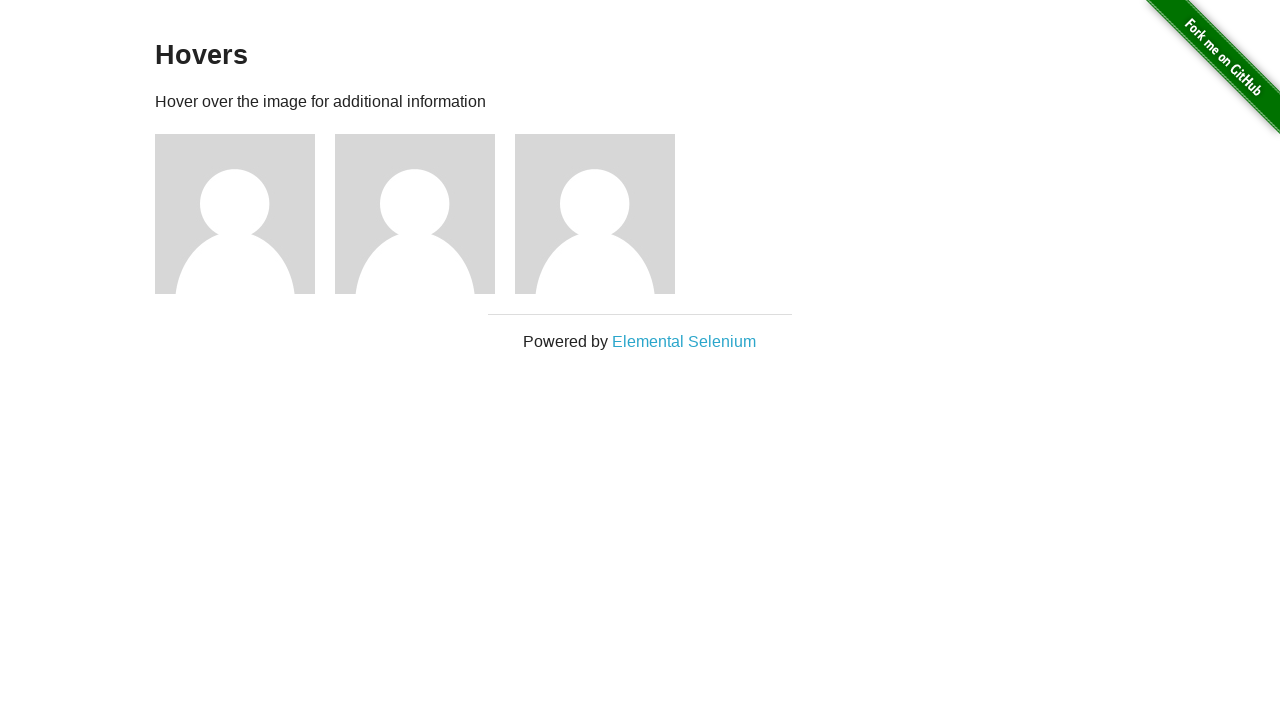

Hovered over first user image at (235, 214) on xpath=//*[@id='content']/div/div[1]/img
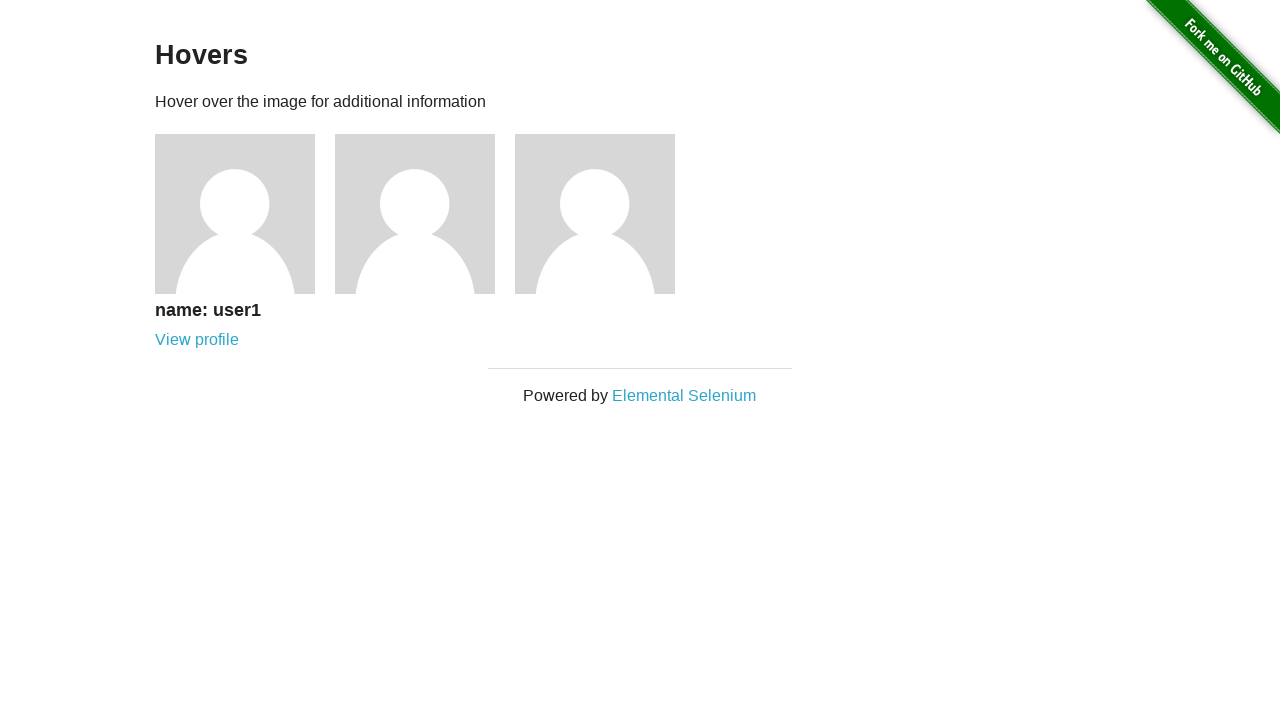

First user information displayed
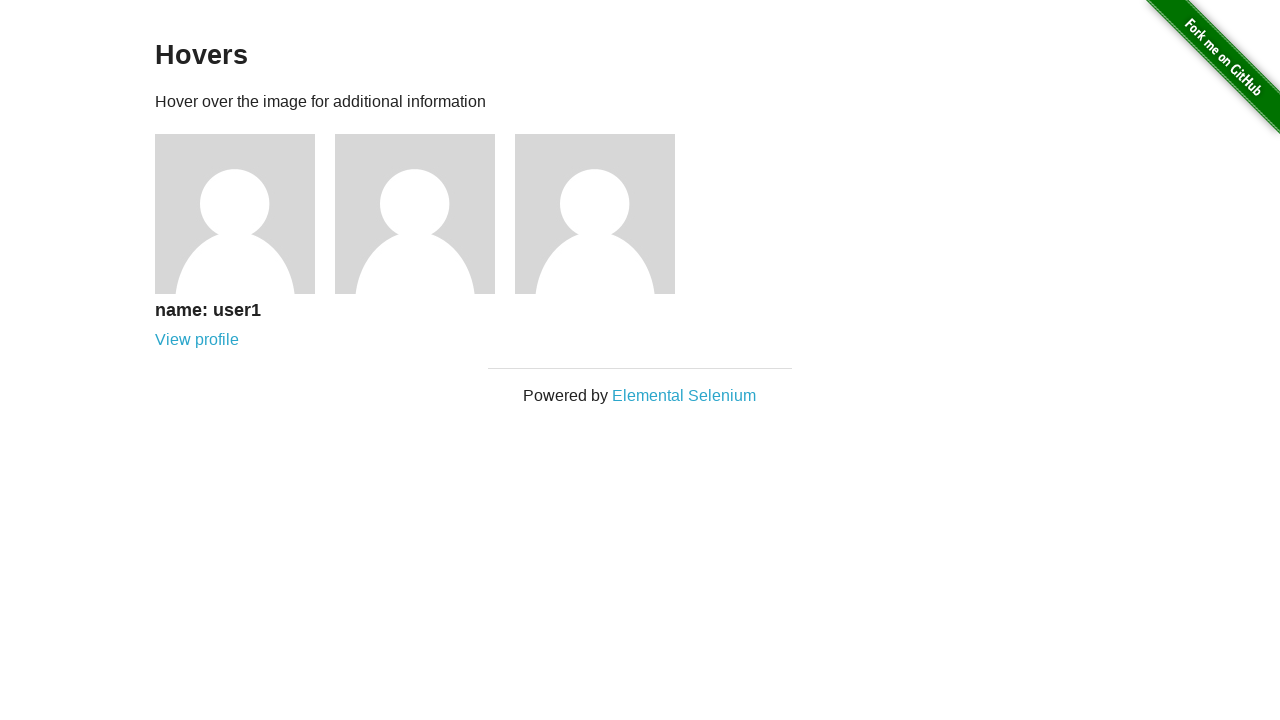

Hovered over second user image at (415, 214) on xpath=//*[@id='content']/div/div[2]/img
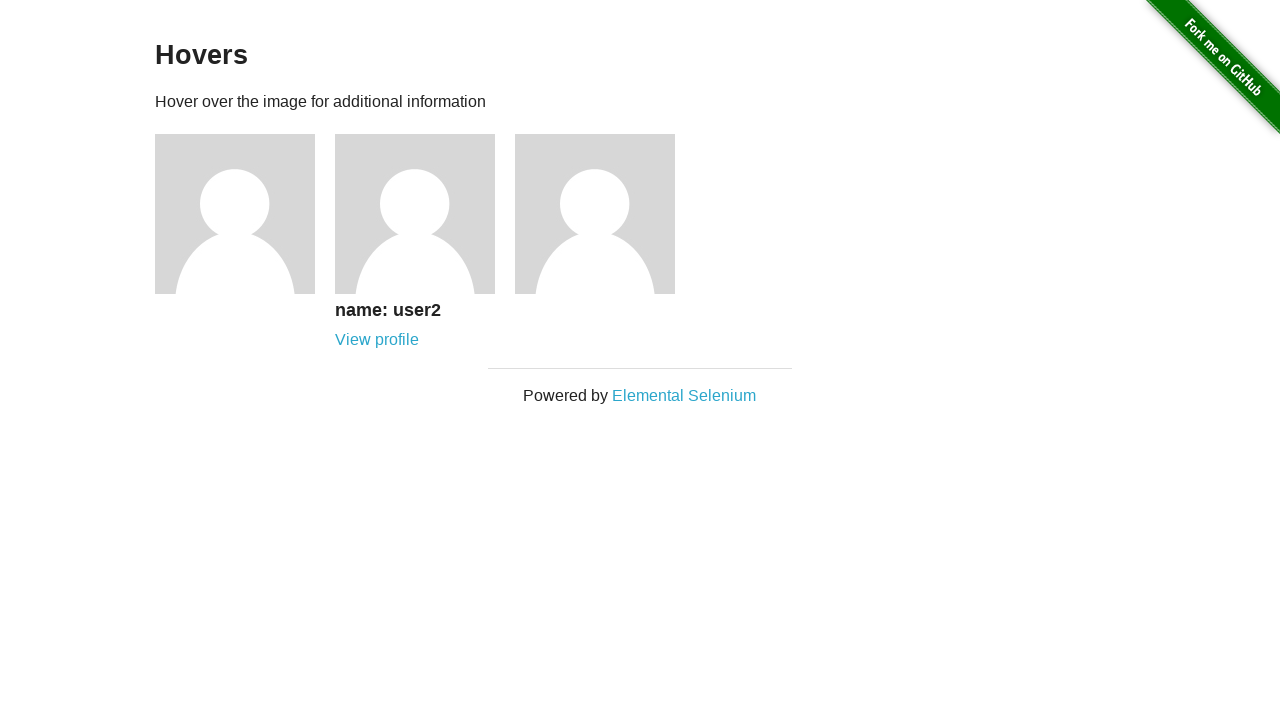

Second user information displayed
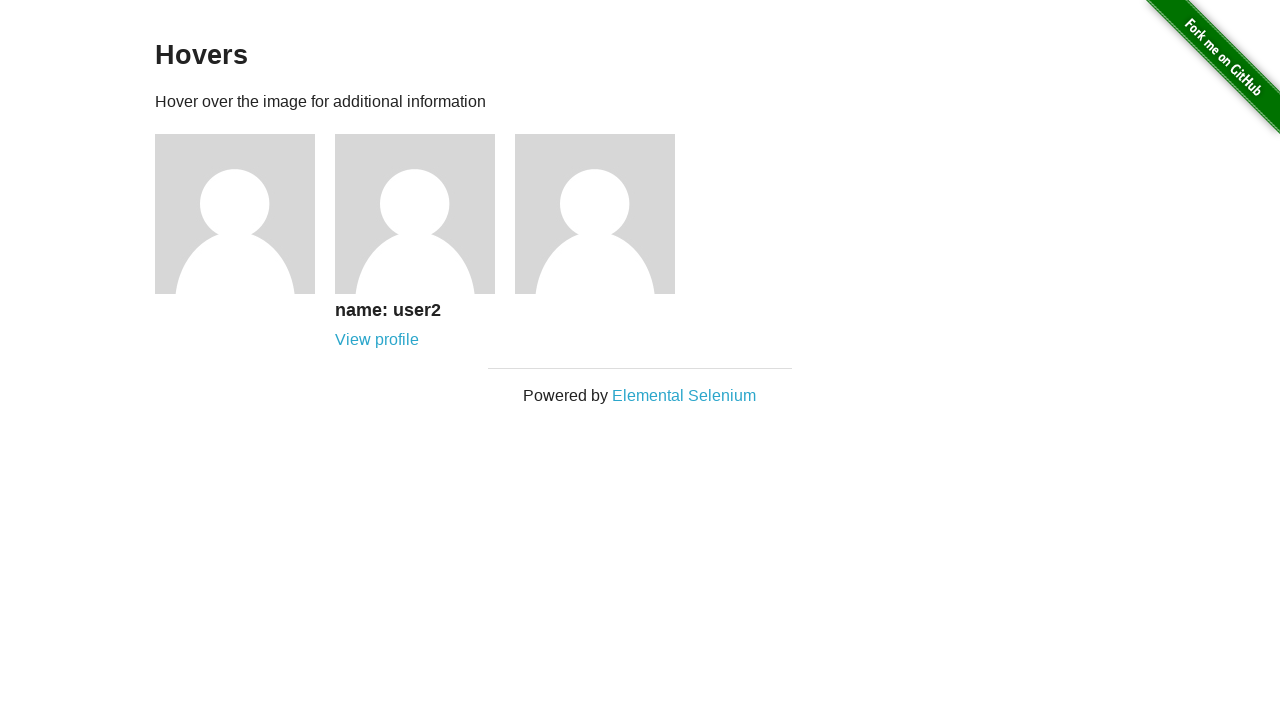

Hovered over third user image at (595, 214) on xpath=//*[@id='content']/div/div[3]/img
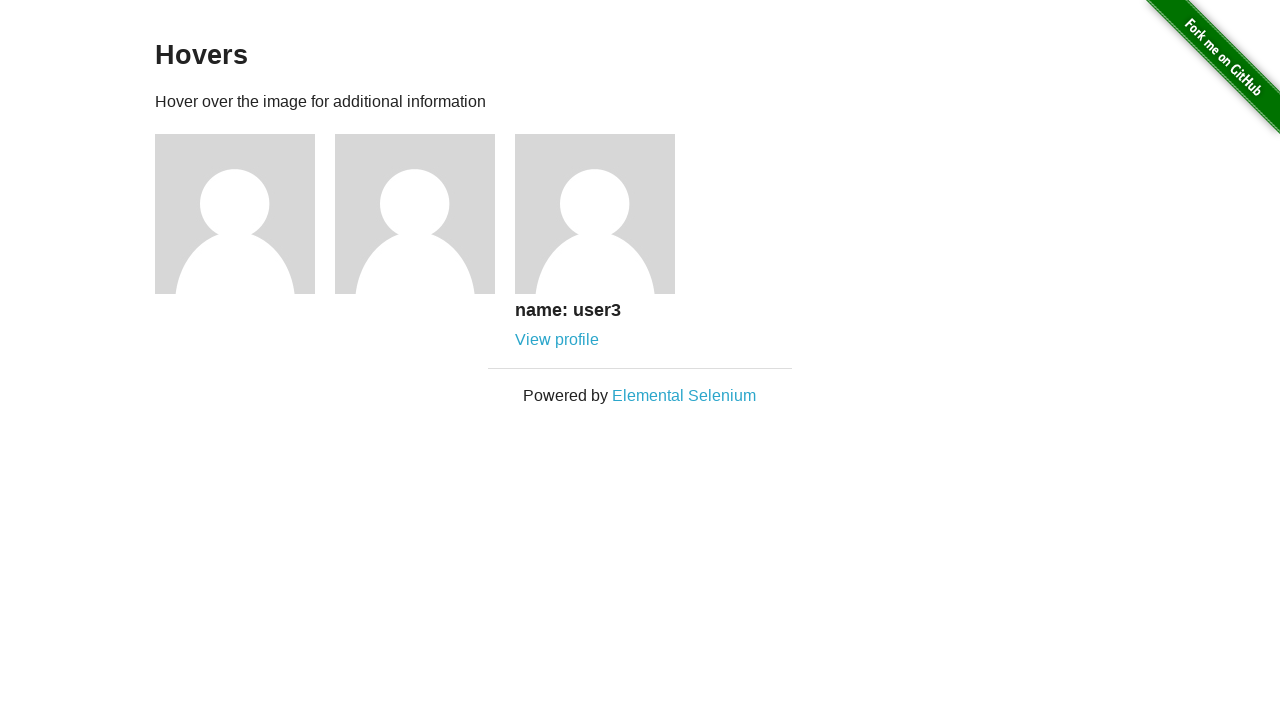

Third user information displayed
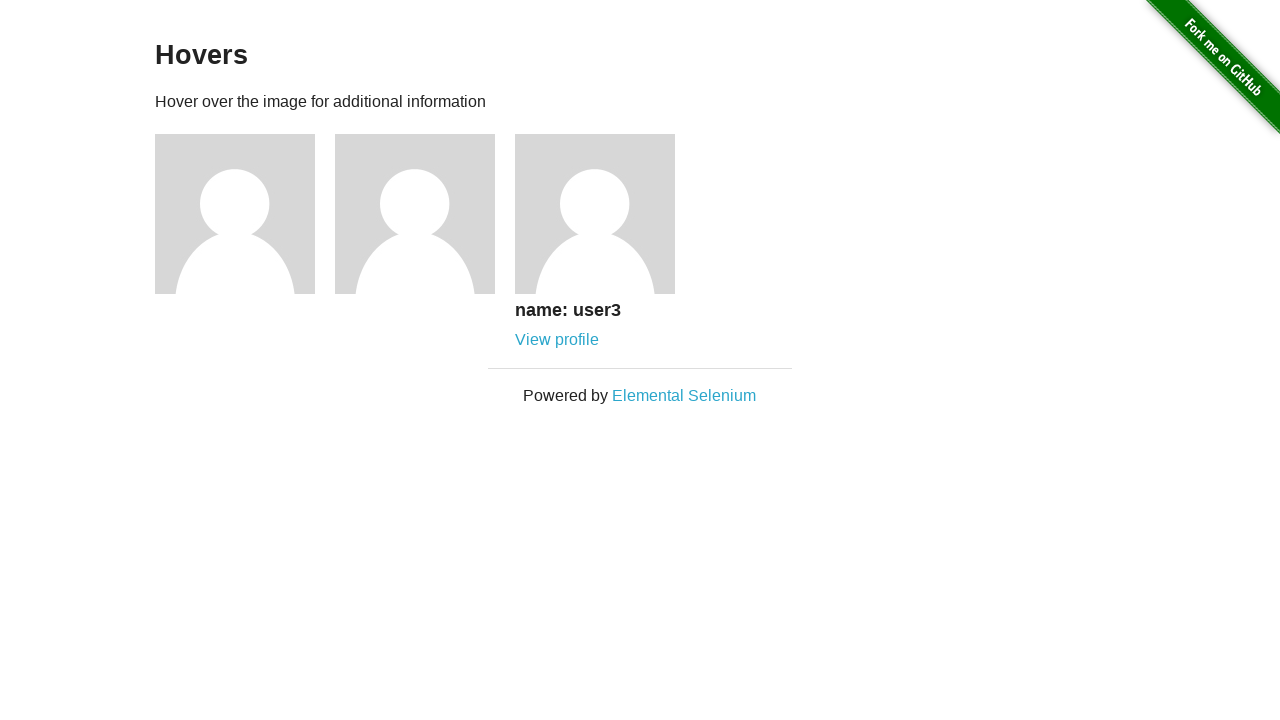

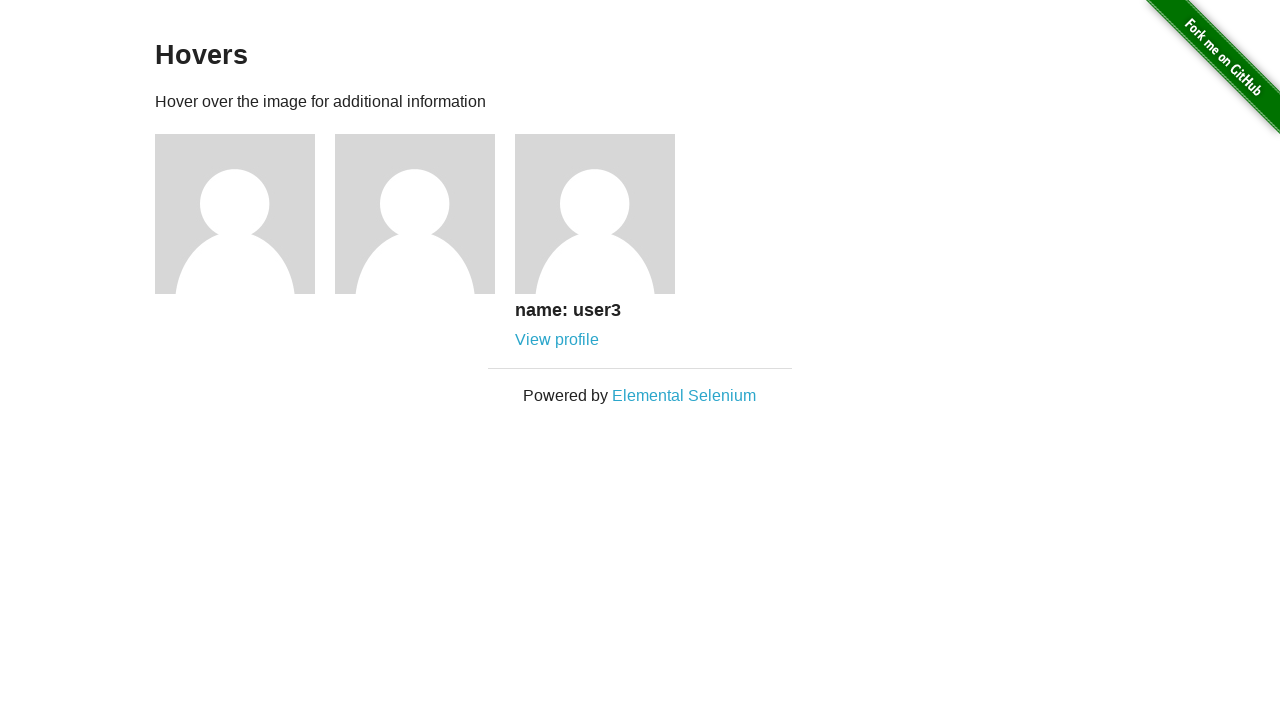